Tests window/tab handling by switching to an iframe and clicking a link that opens in a new window

Starting URL: http://www.w3schools.com/tags/tryit.asp?filename=tryhtml_link_target

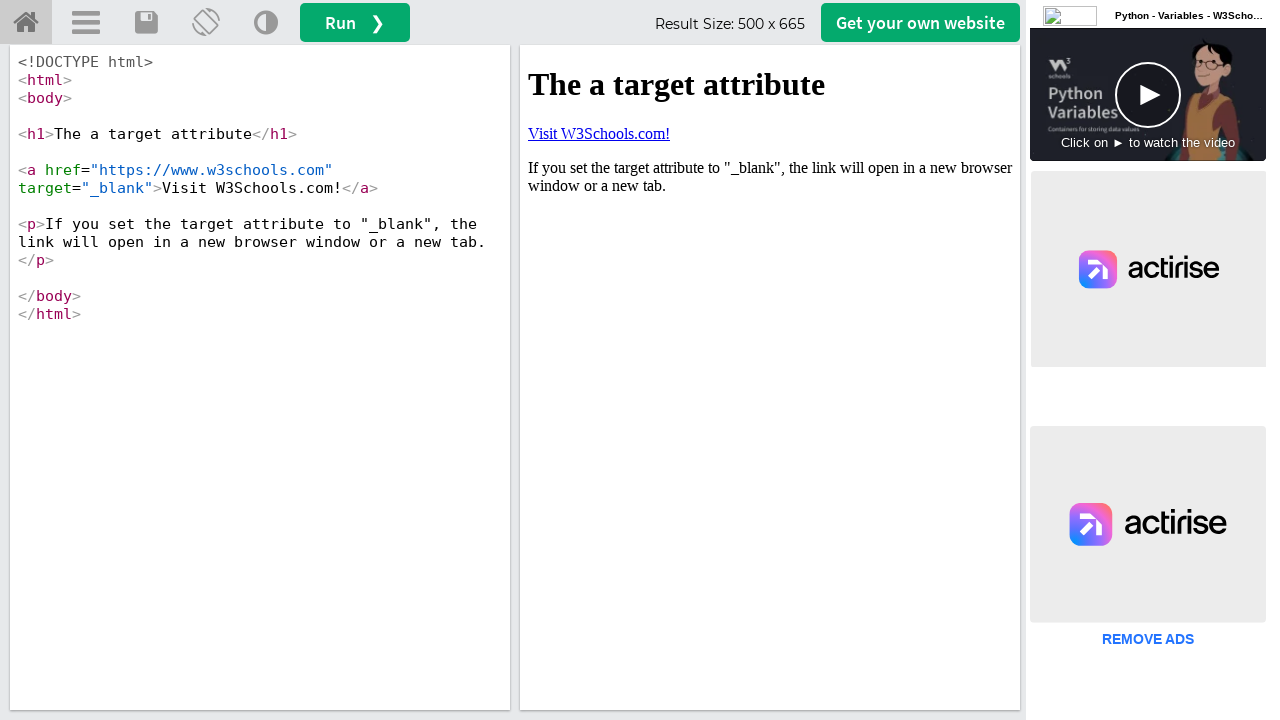

Located iframe with ID 'iframeResult'
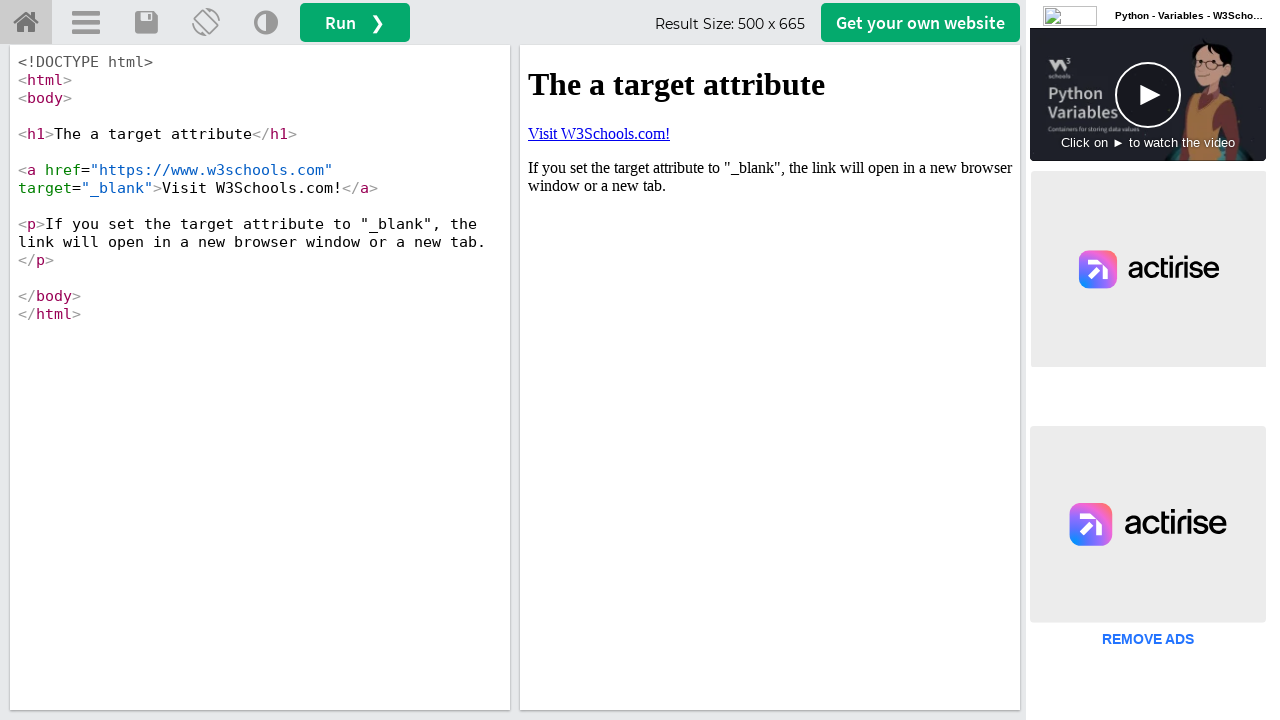

Clicked 'Visit W3Schools.com!' link in iframe, new window popup expected at (599, 133) on #iframeResult >> internal:control=enter-frame >> xpath=//a[.='Visit W3Schools.co
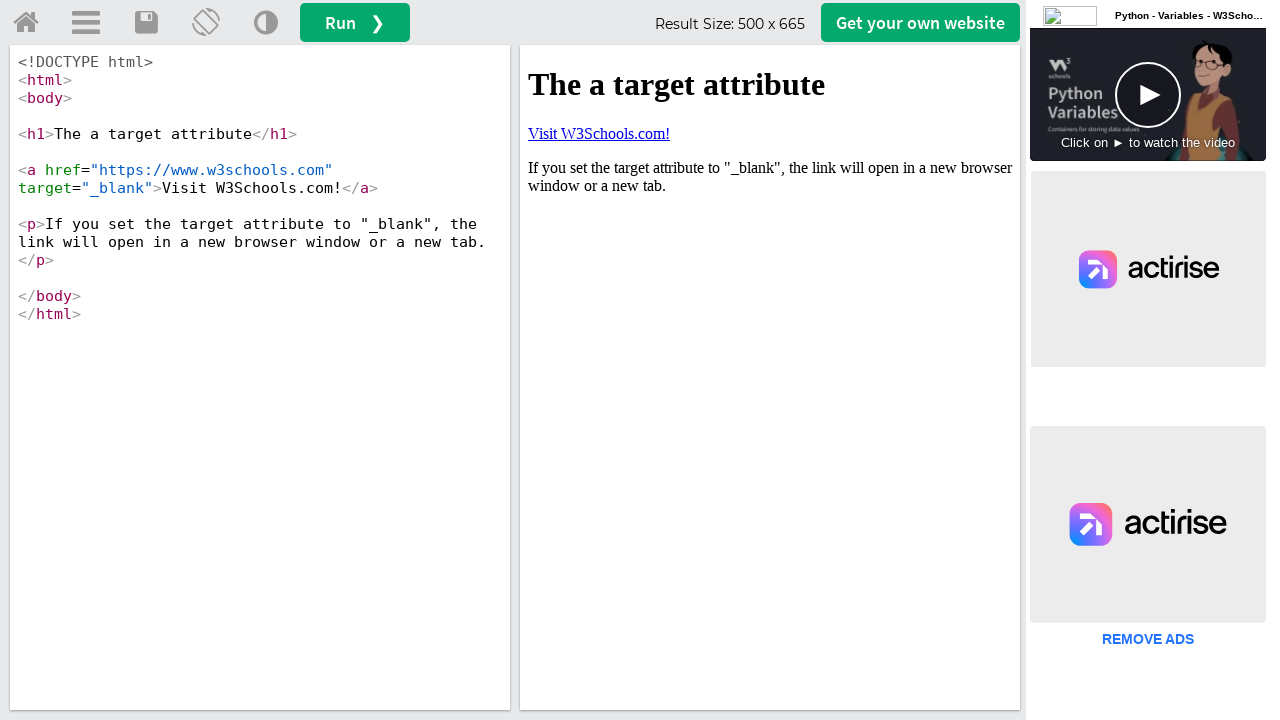

New window/tab opened successfully
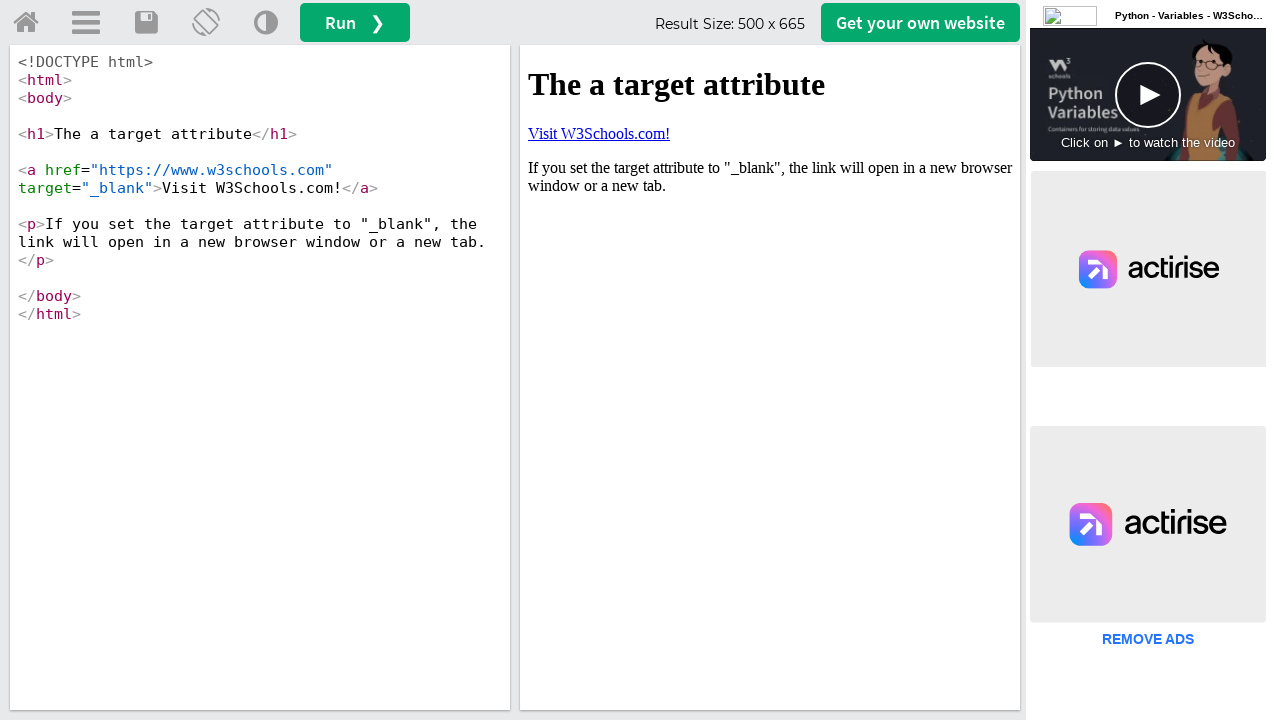

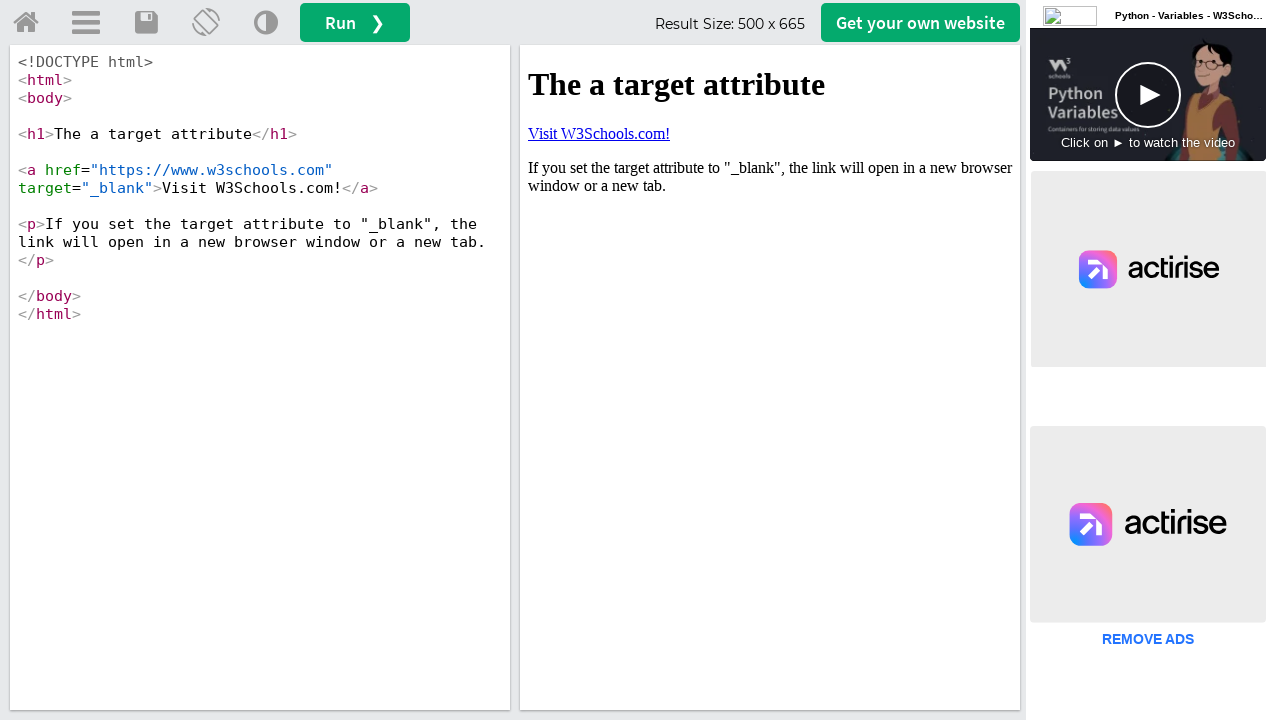